Tests the hockey stick curve pattern database by selecting a company from the dropdown menu and verifying that results are displayed in the results table.

Starting URL: https://www.modsquadhockey.com/patterndb/

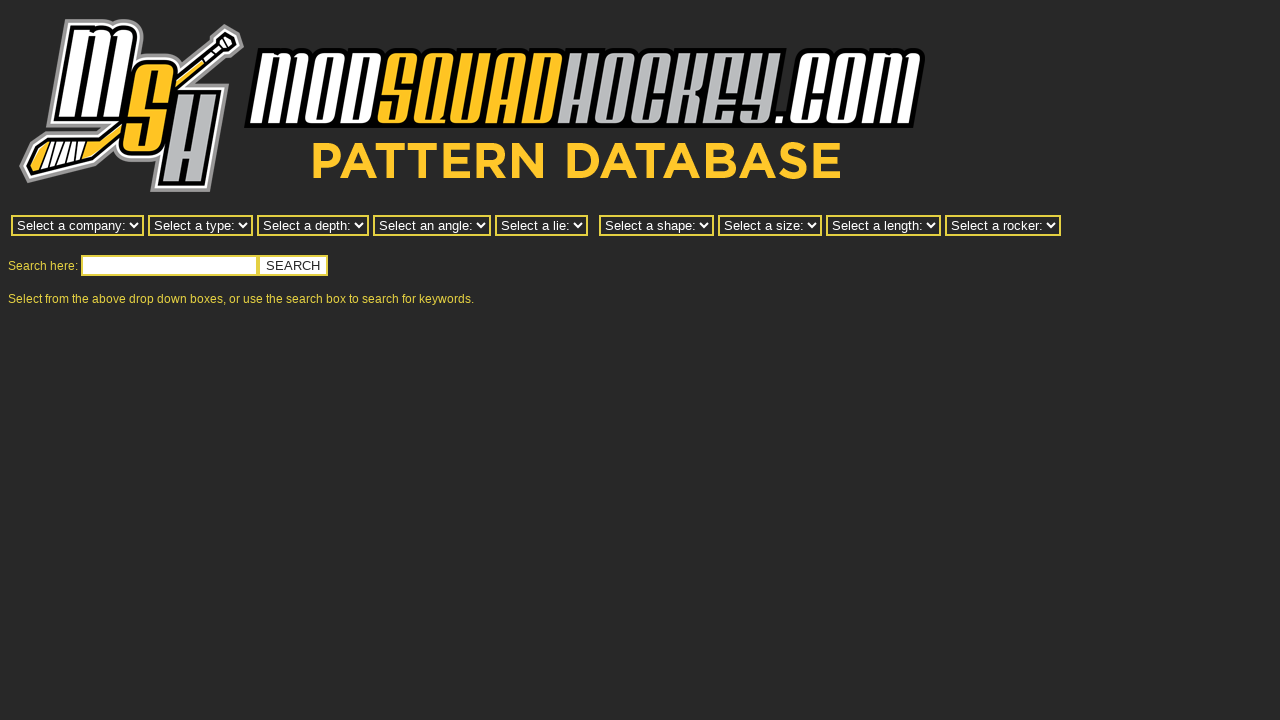

Waited for company dropdown selector to be available
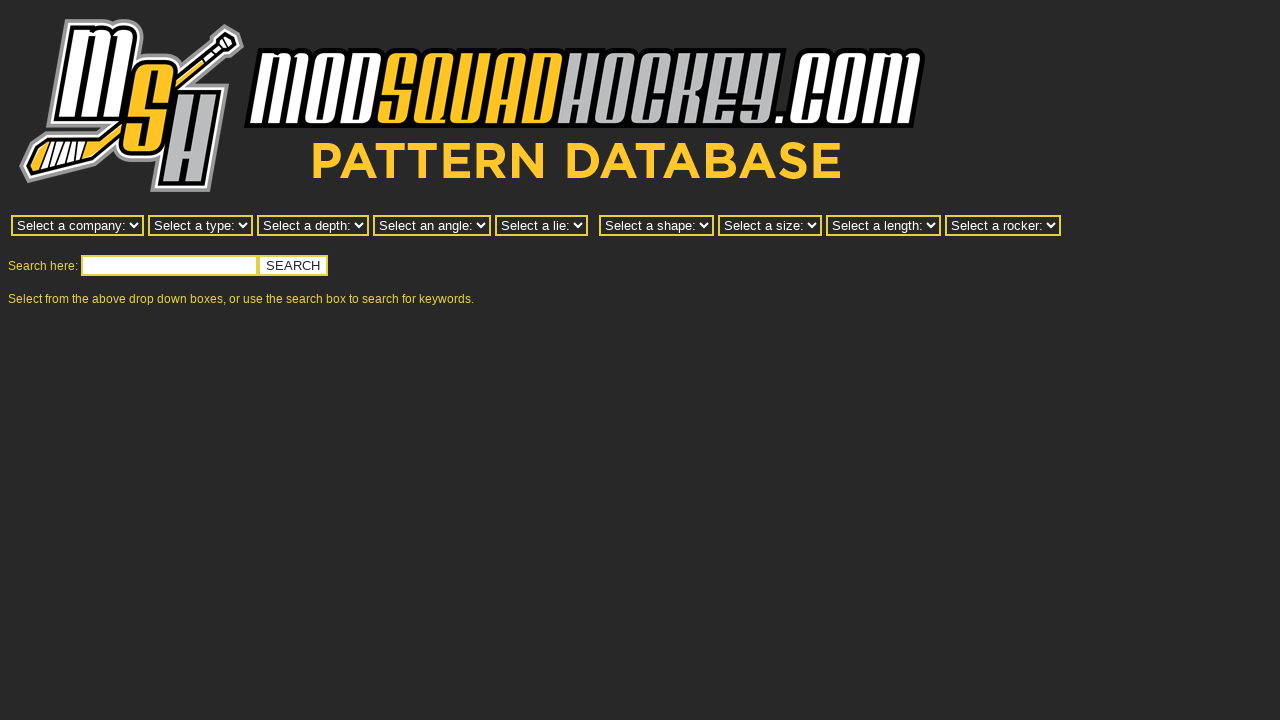

Clicked on the company dropdown to open it at (78, 226) on select[name='company']
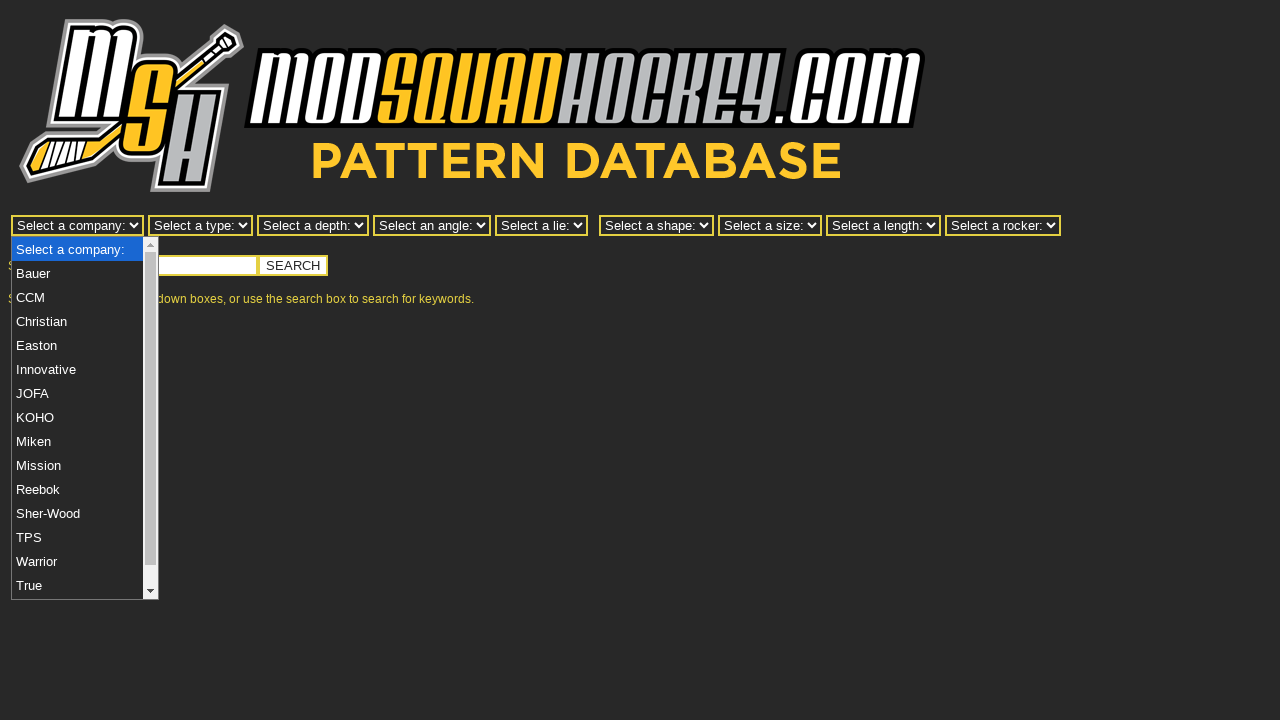

Selected the second option (first company) from the dropdown on select[name='company']
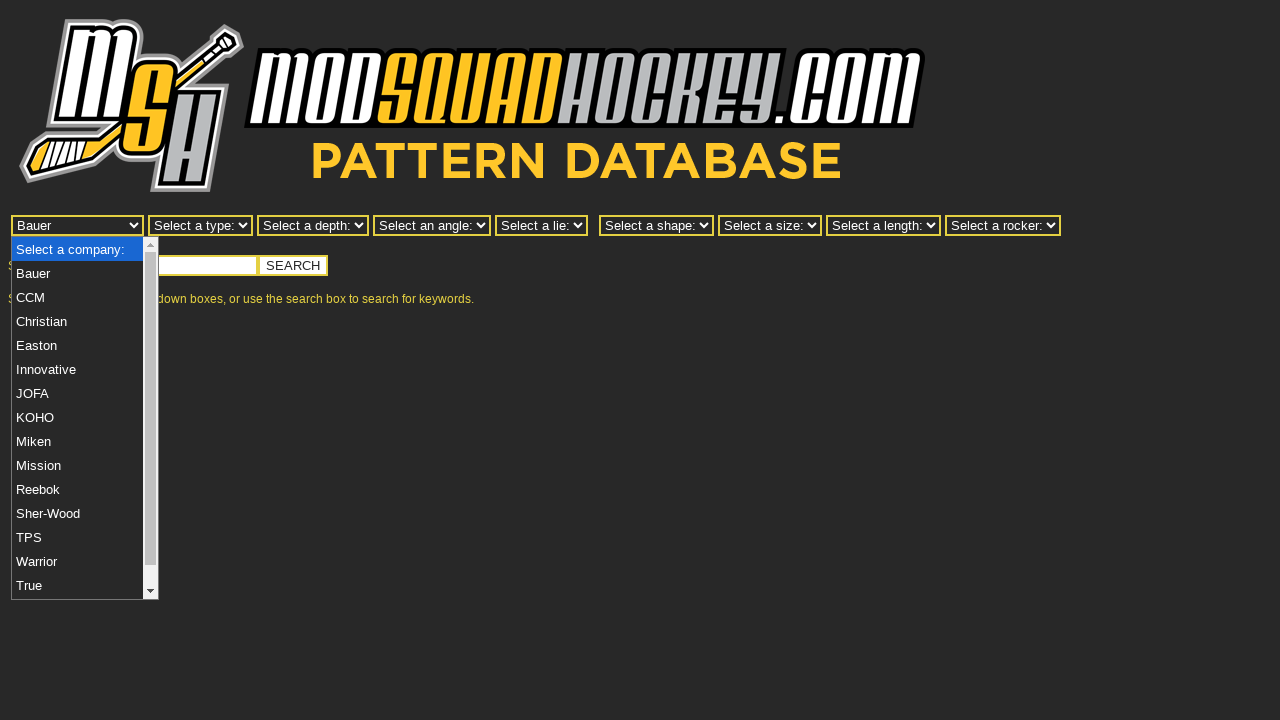

Waited for results table rows to load with data
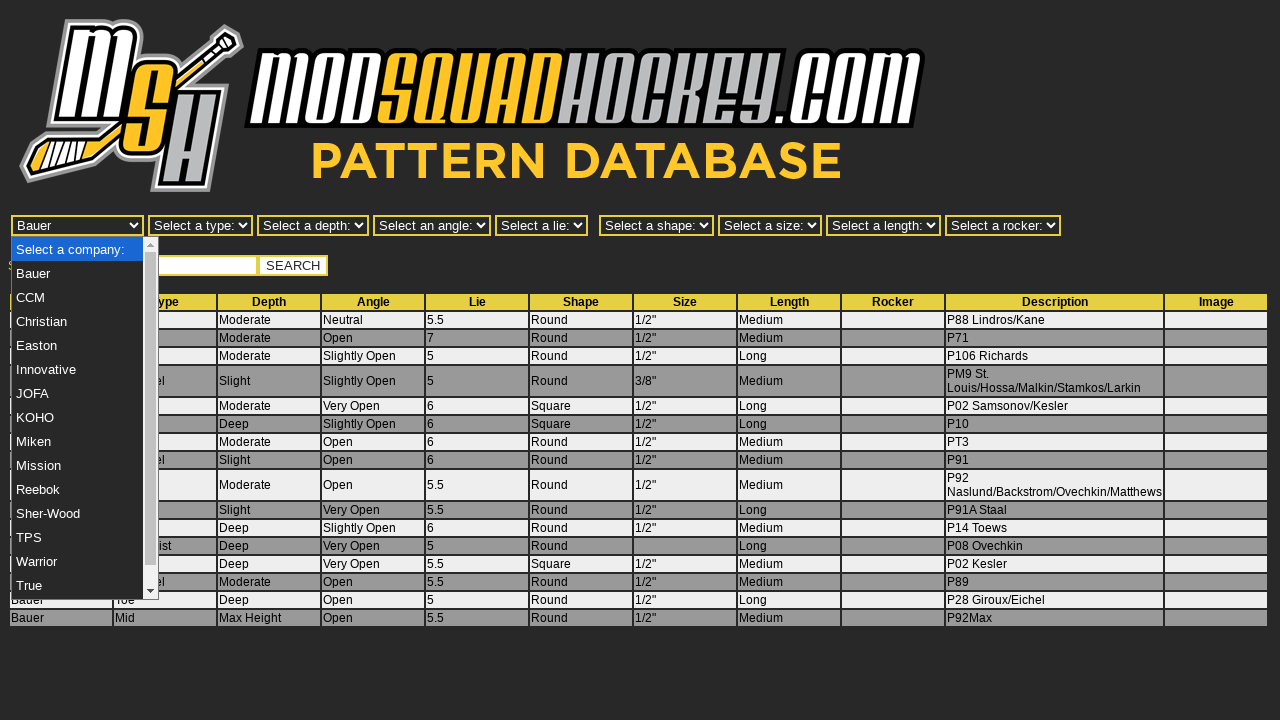

Verified results table is visible
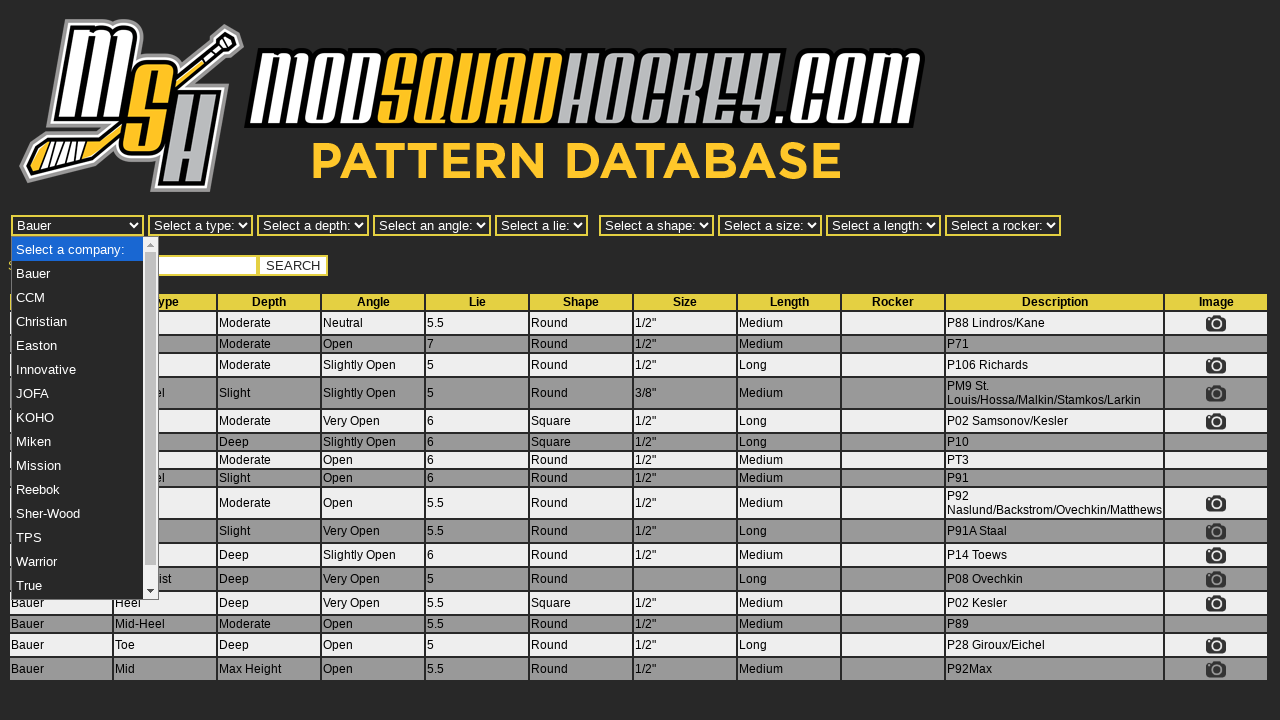

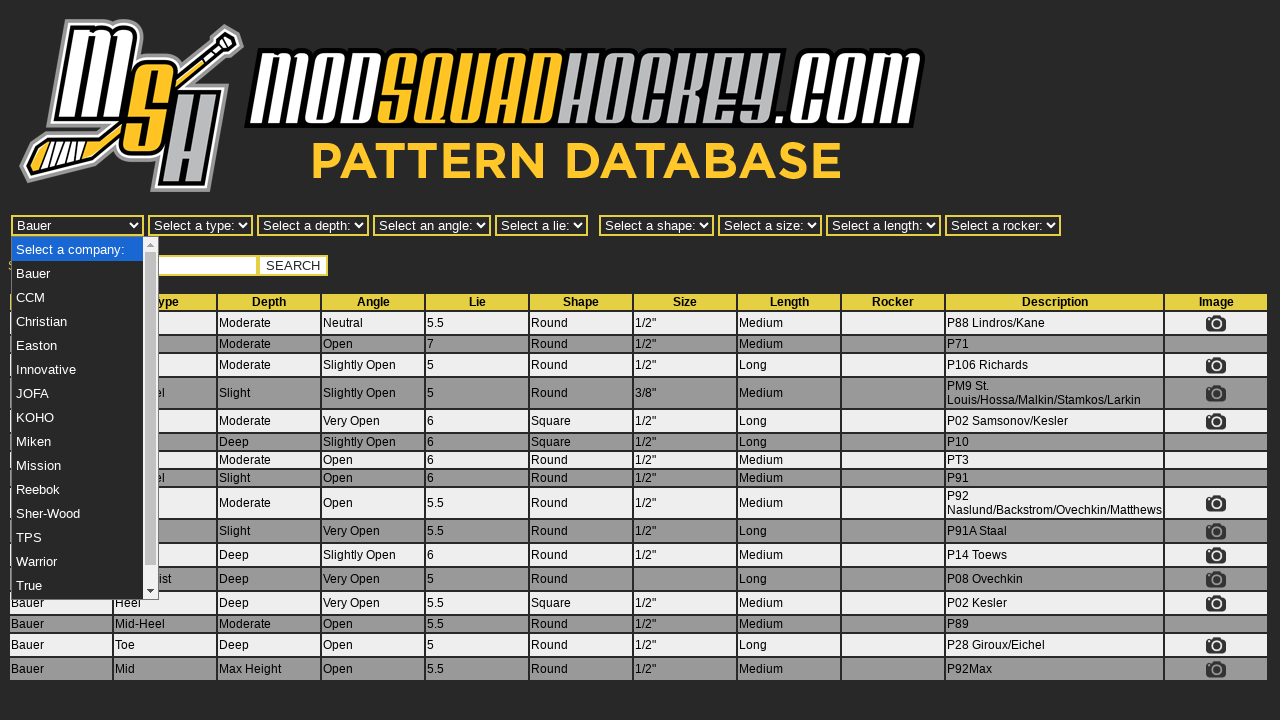